Tests filtering free events by clicking on "Профориентация" (Career Guidance) category filter

Starting URL: https://skillfactory.ru/free-events

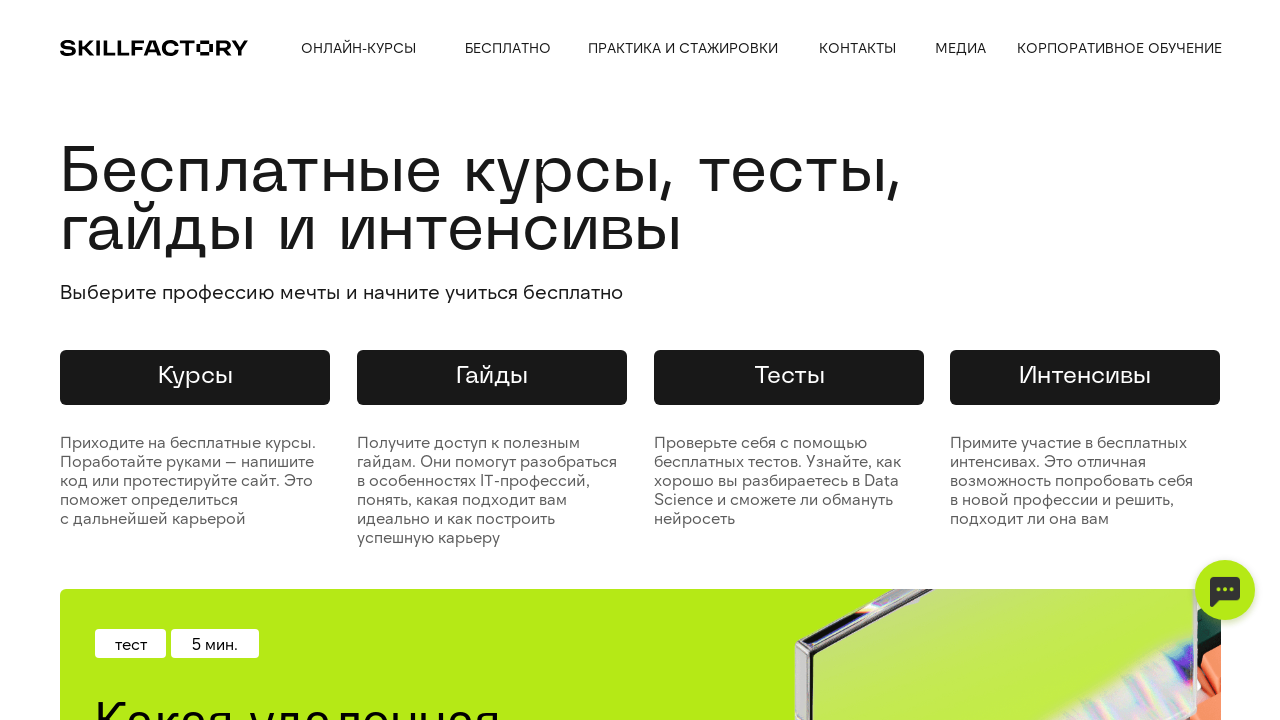

Clicked on 'Профориентация' (Career Guidance) category filter at (134, 361) on xpath=//div[text()='Профориентация']
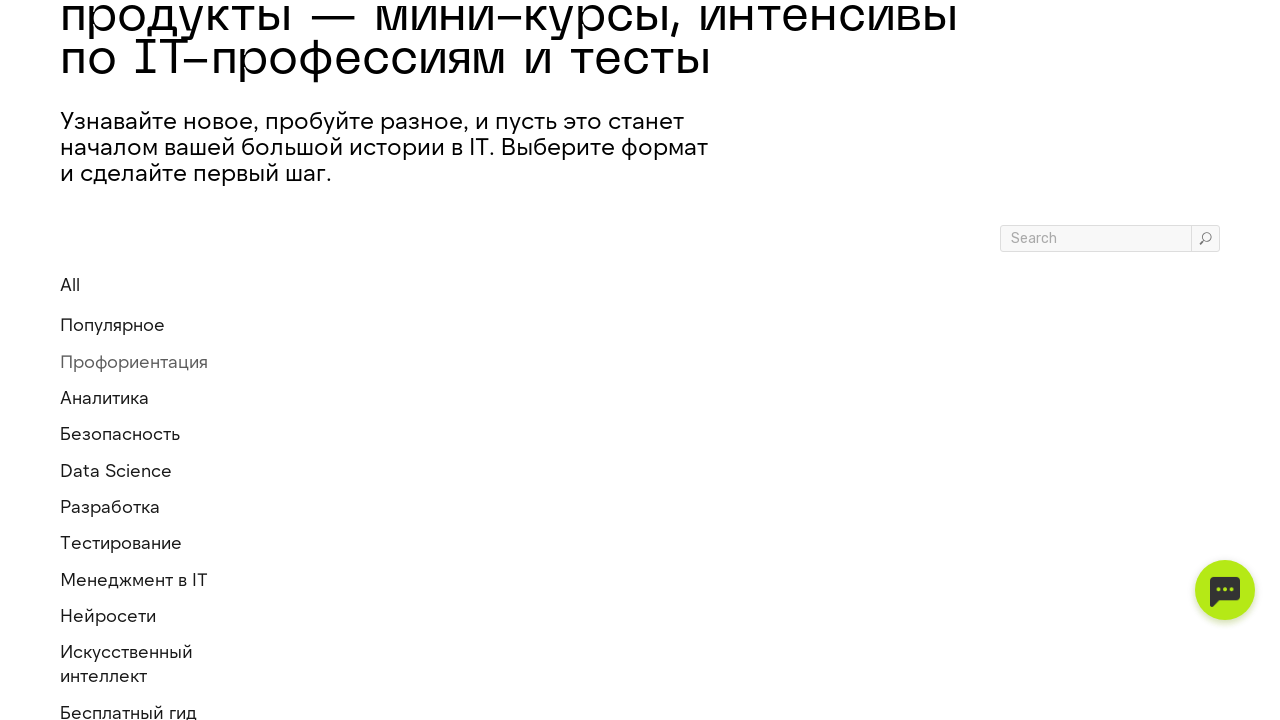

Waited for page to load after selecting Career Guidance filter
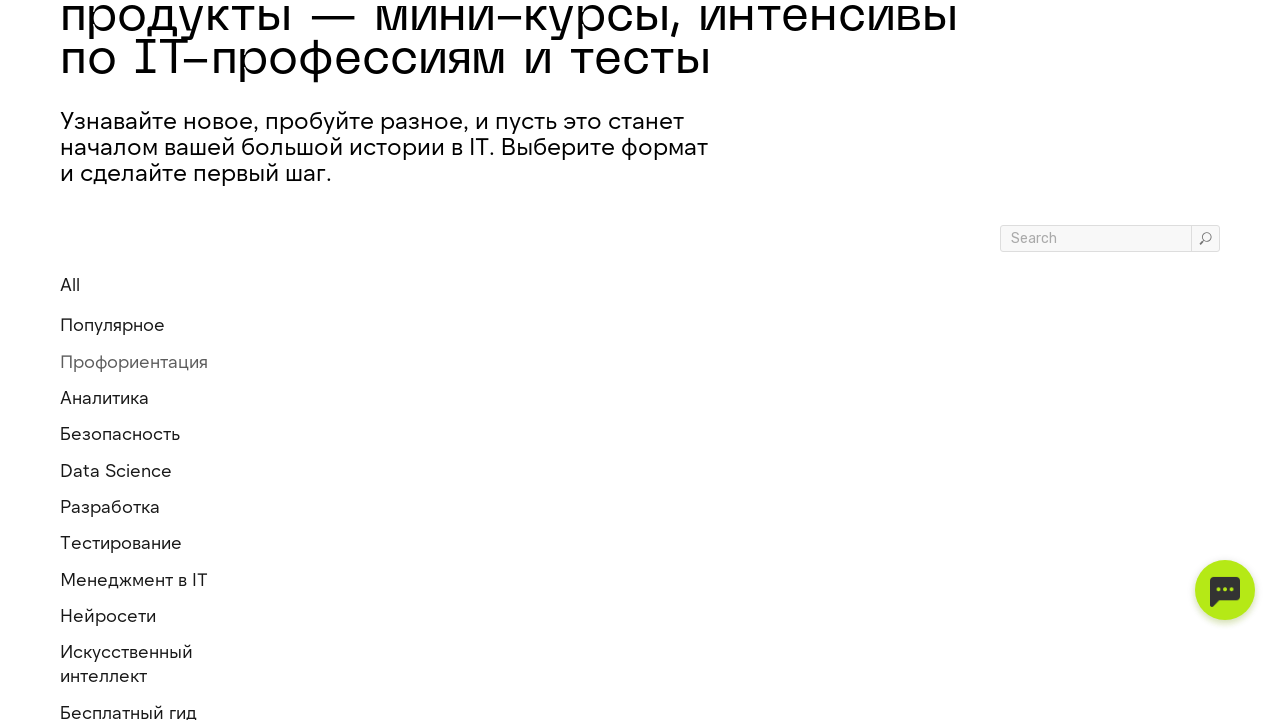

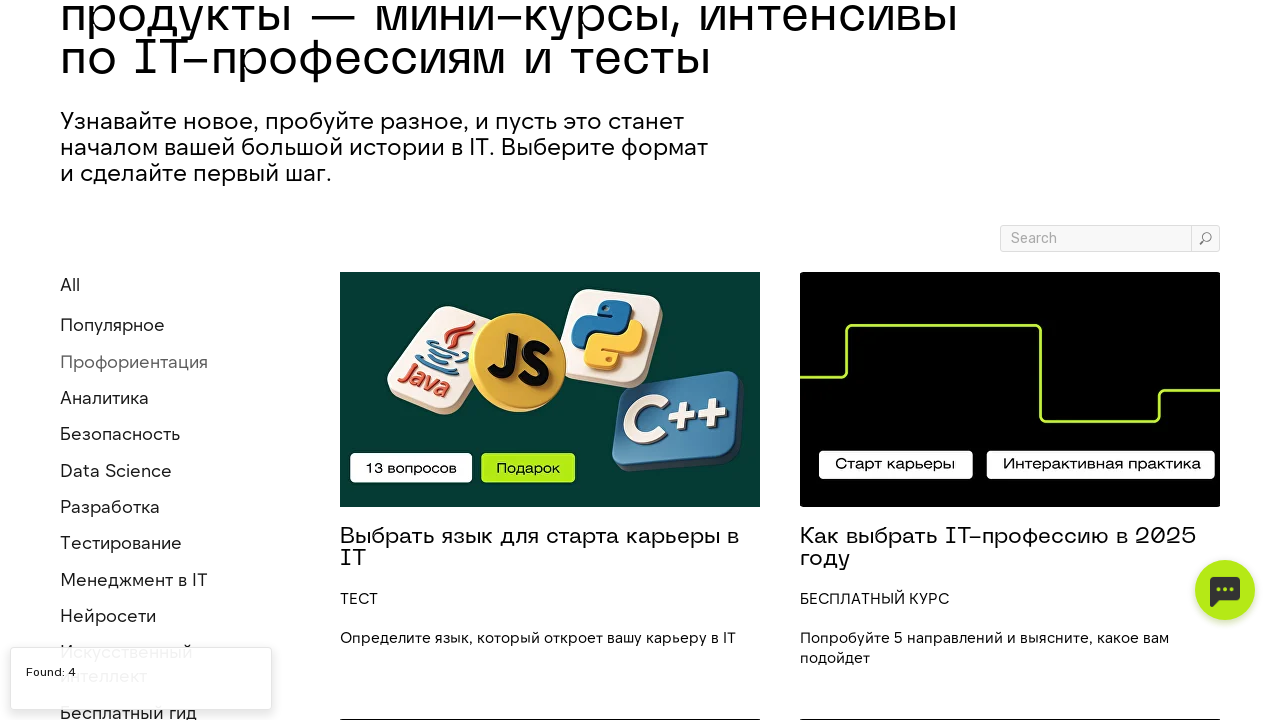